Tests form filling and navigation across multiple websites including Formy, The Internet, and PHPTravels by interacting with various elements using different selector strategies

Starting URL: https://formy-project.herokuapp.com/form

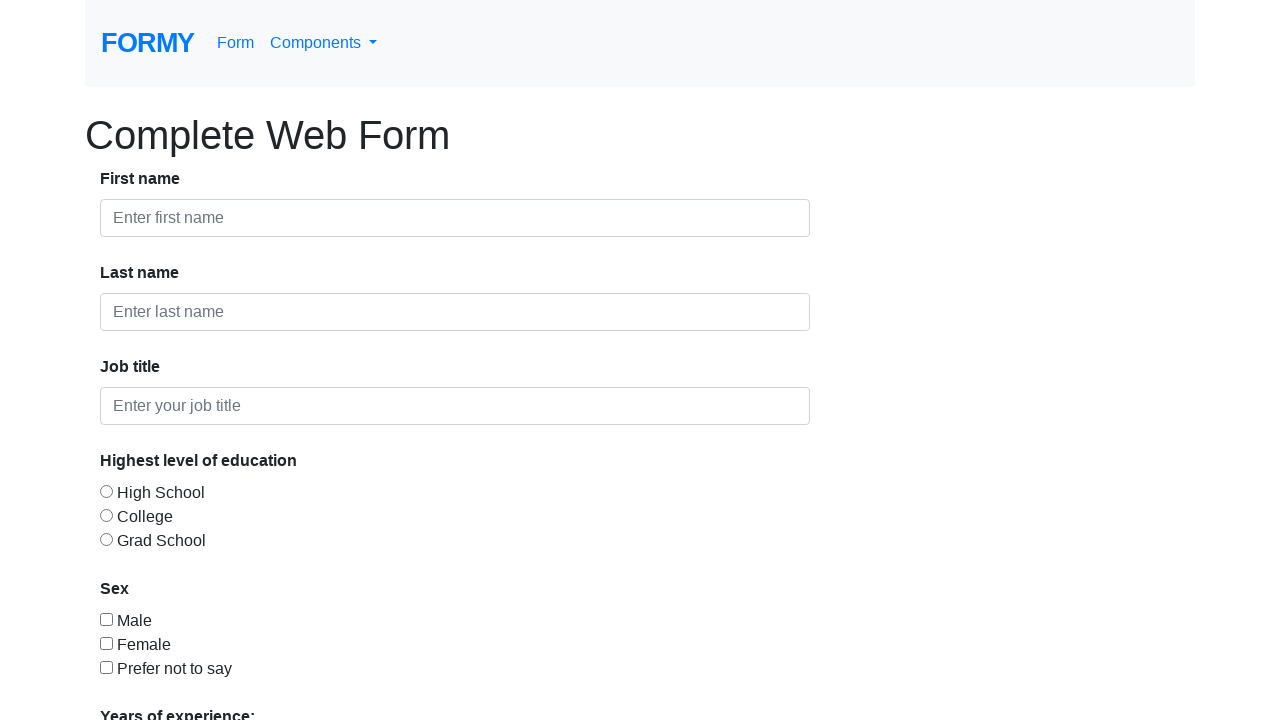

Filled first name field with 'Diana' on #first-name
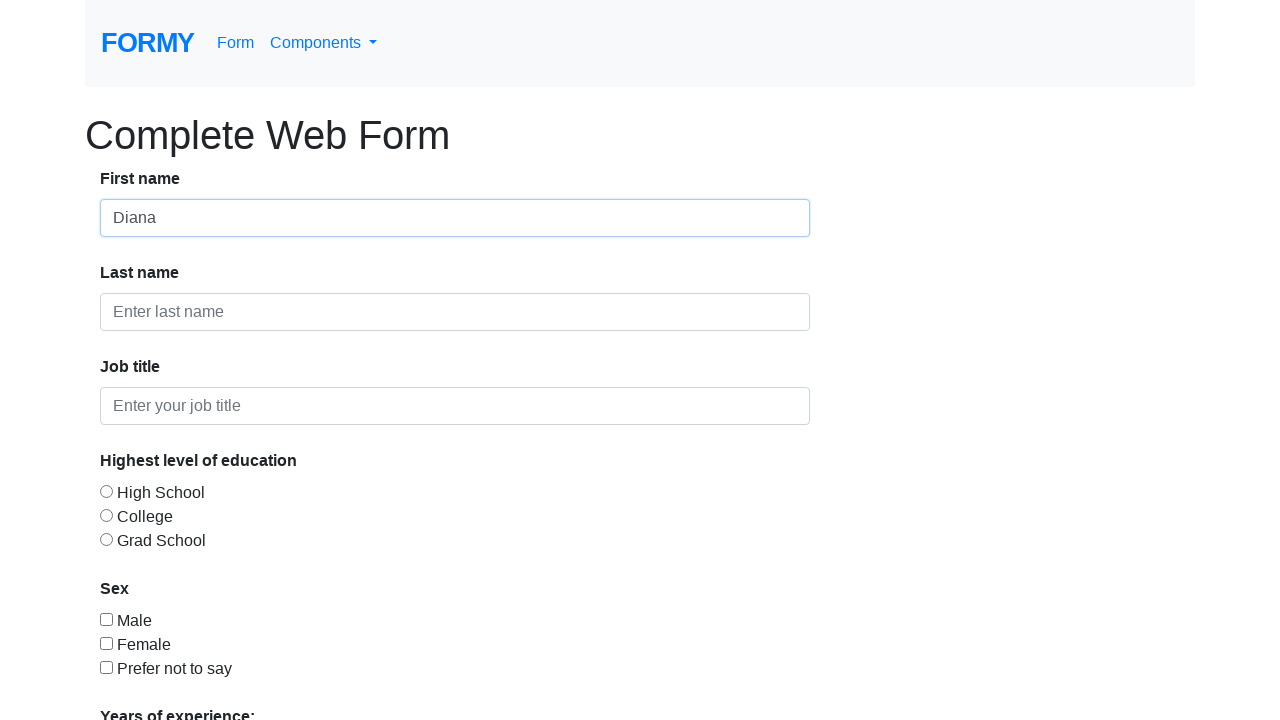

Filled last name field with 'Focea' on #last-name
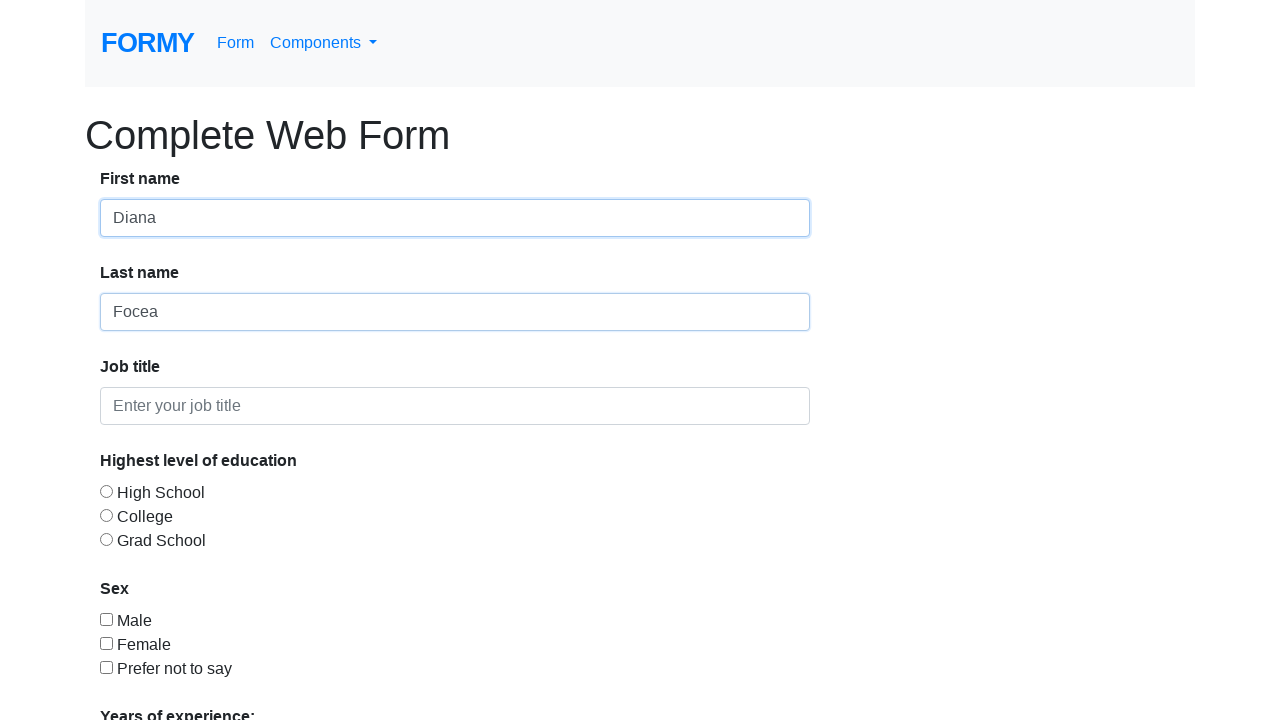

Filled job title field with 'QA Engineer' on #job-title
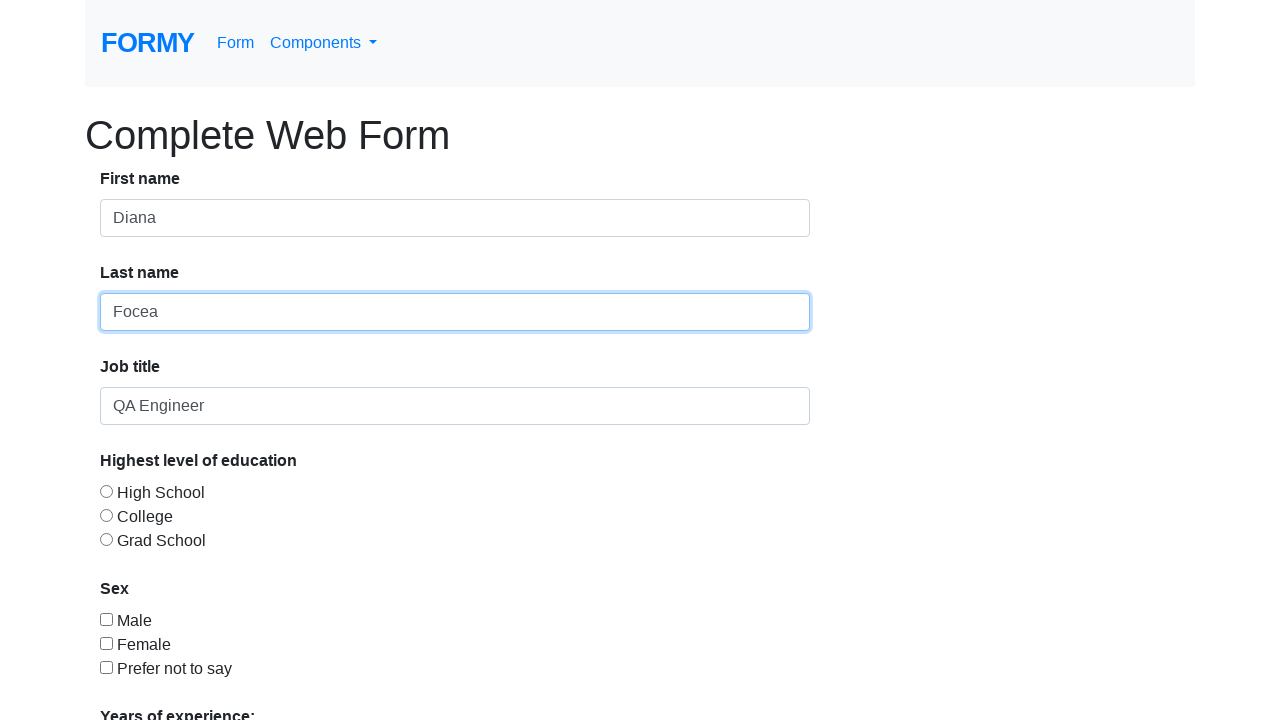

Navigated to The Internet website
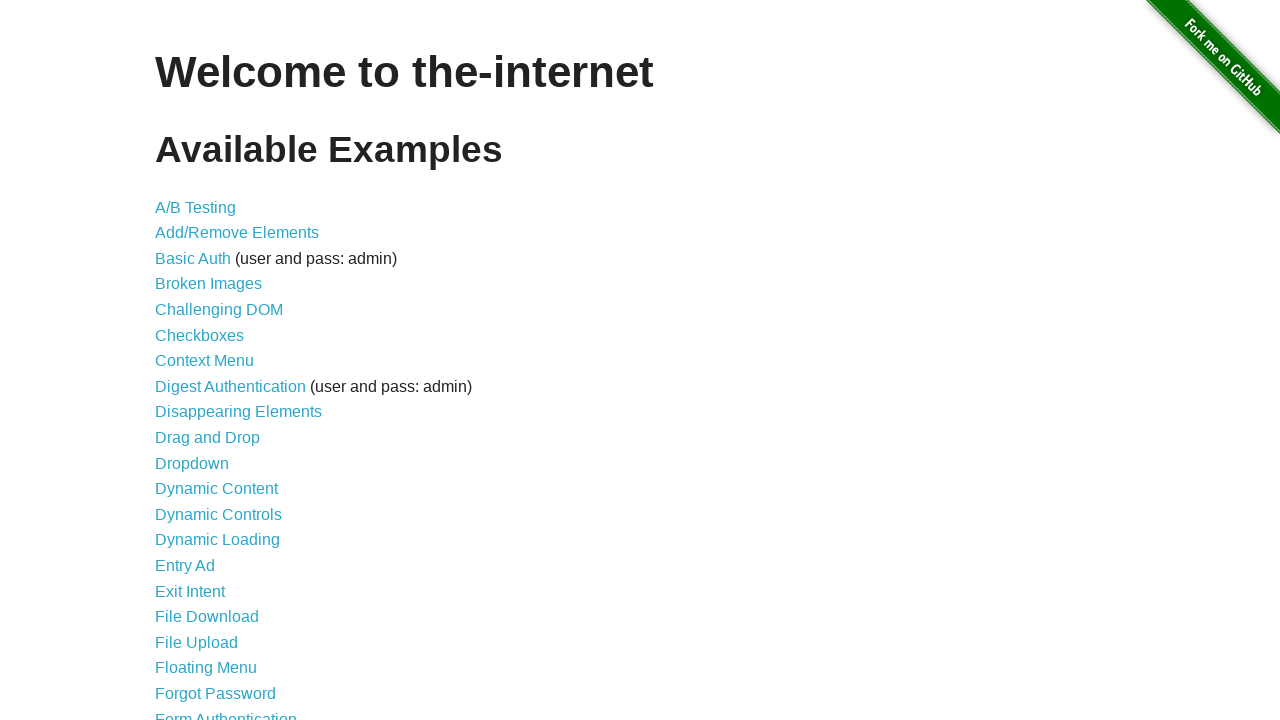

Clicked on 'Dynamic Loading' link at (218, 540) on text="Dynamic Loading"
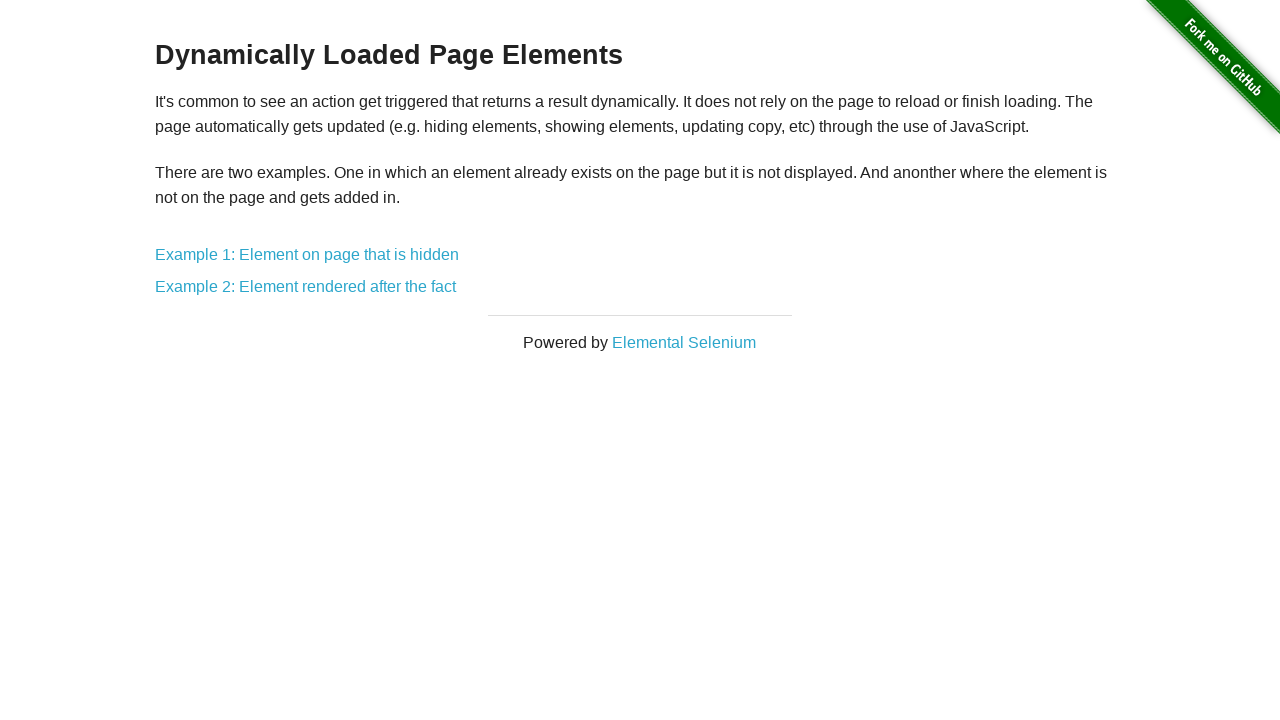

Clicked on 'Example 2: Element rendered after the fact' link at (306, 287) on text="Example 2: Element rendered after the fact"
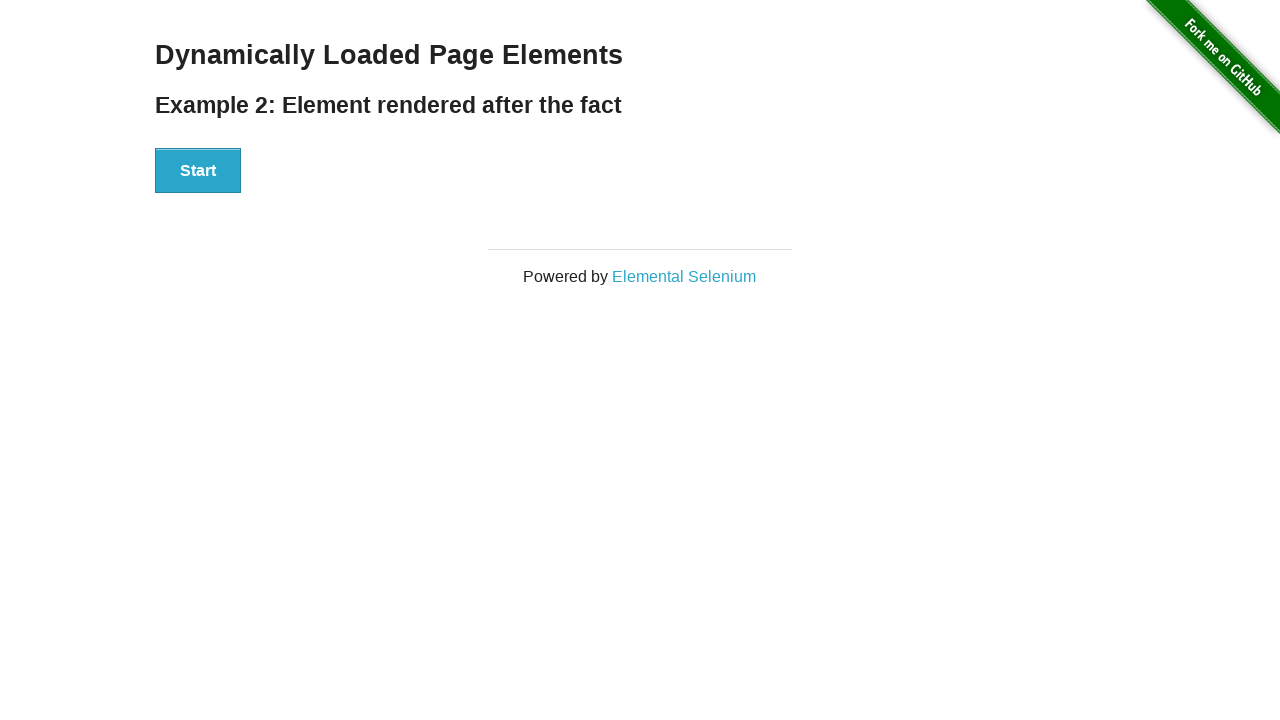

Clicked on 'Elemental Selenium' link at (684, 277) on text="Elemental Selenium"
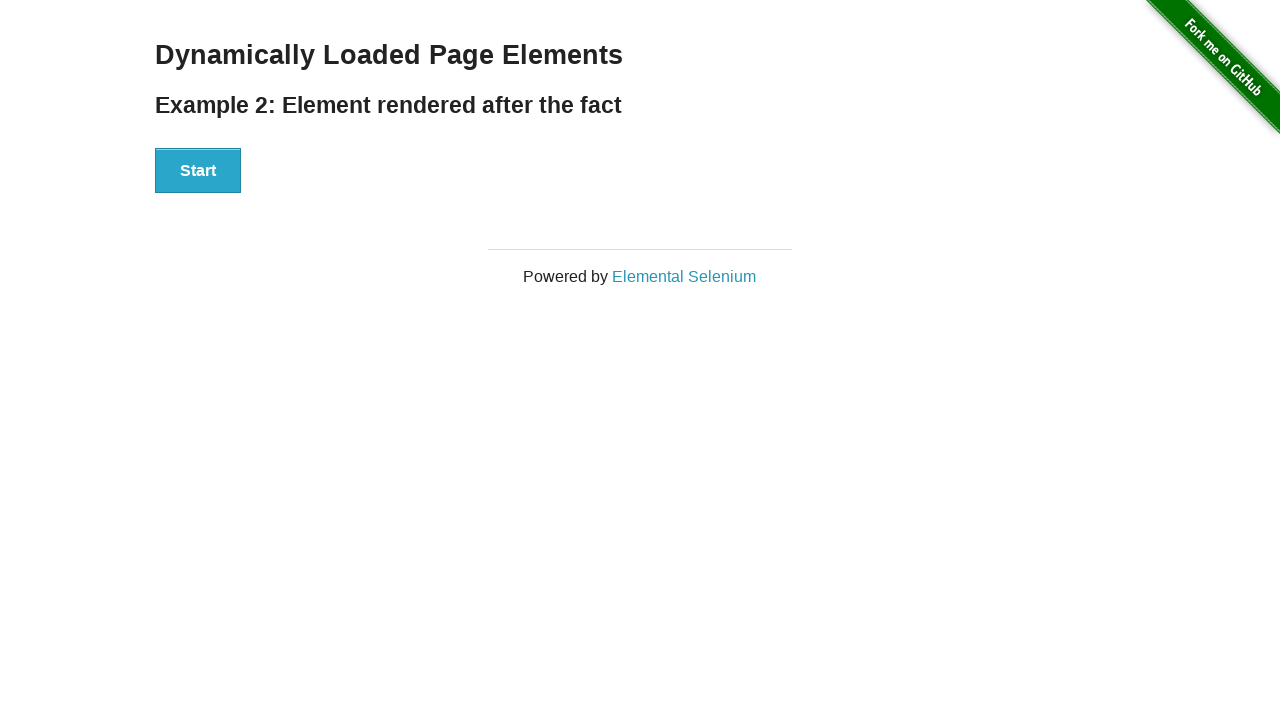

Navigated back to The Internet homepage
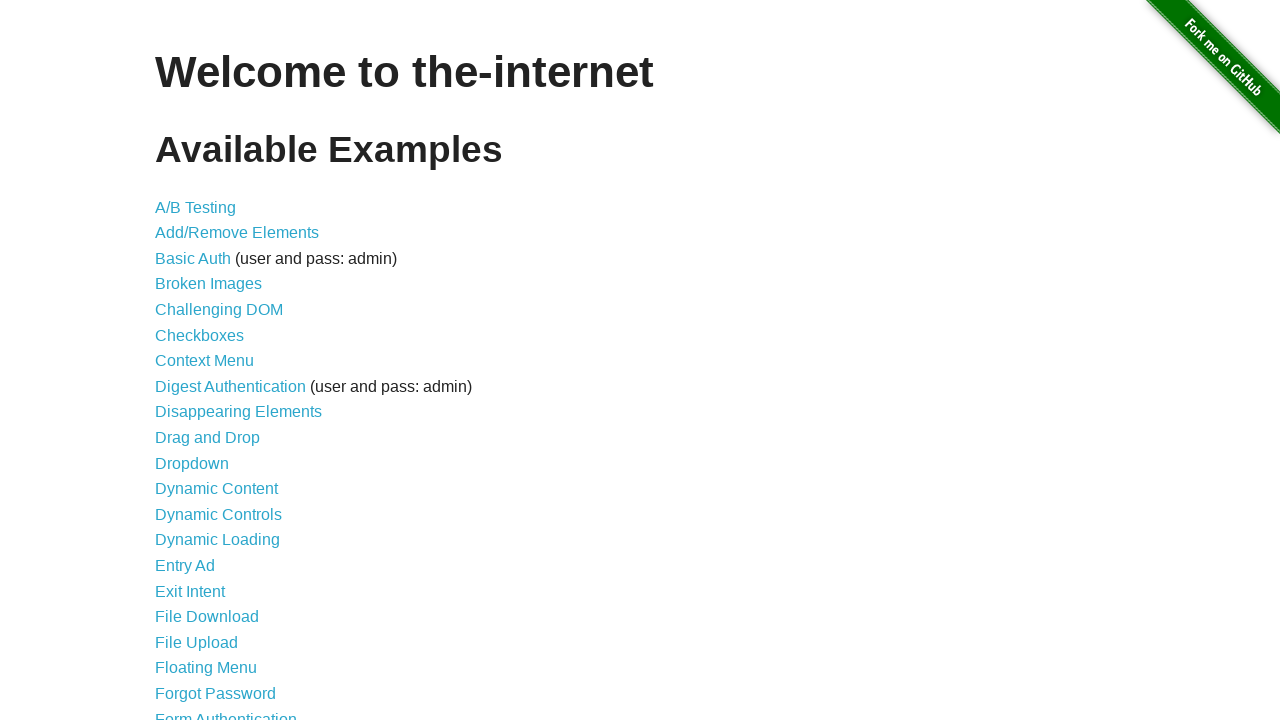

Clicked on link containing 'Codes' using partial text selector at (203, 600) on text=/Codes/
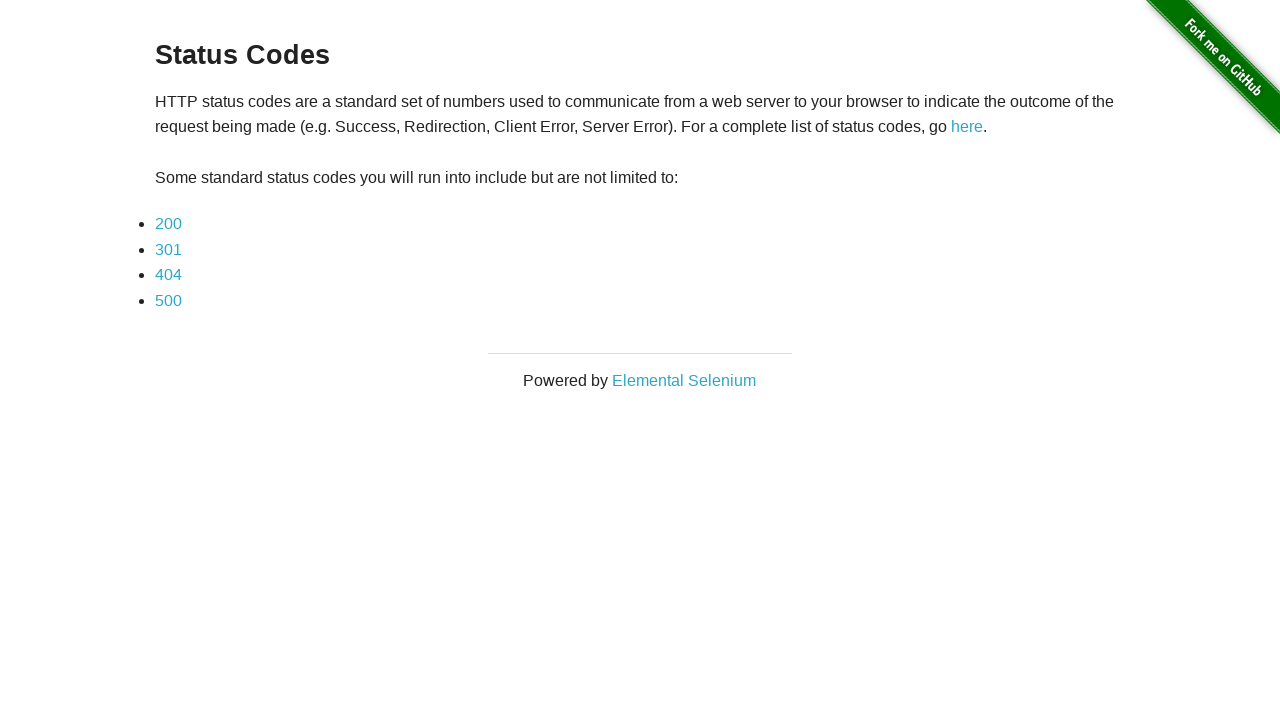

Clicked on link containing '5' using partial text selector at (168, 300) on text=/5/
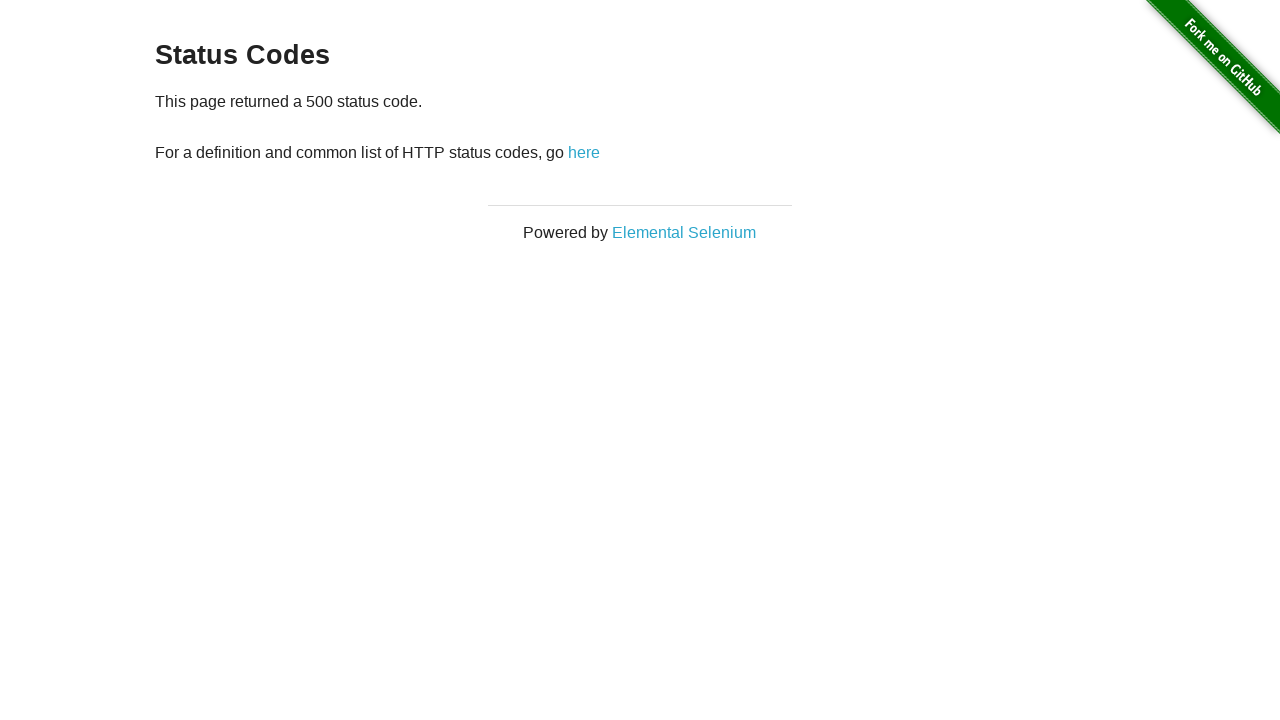

Clicked on link containing 'here' using partial text selector at (584, 152) on text=/here/
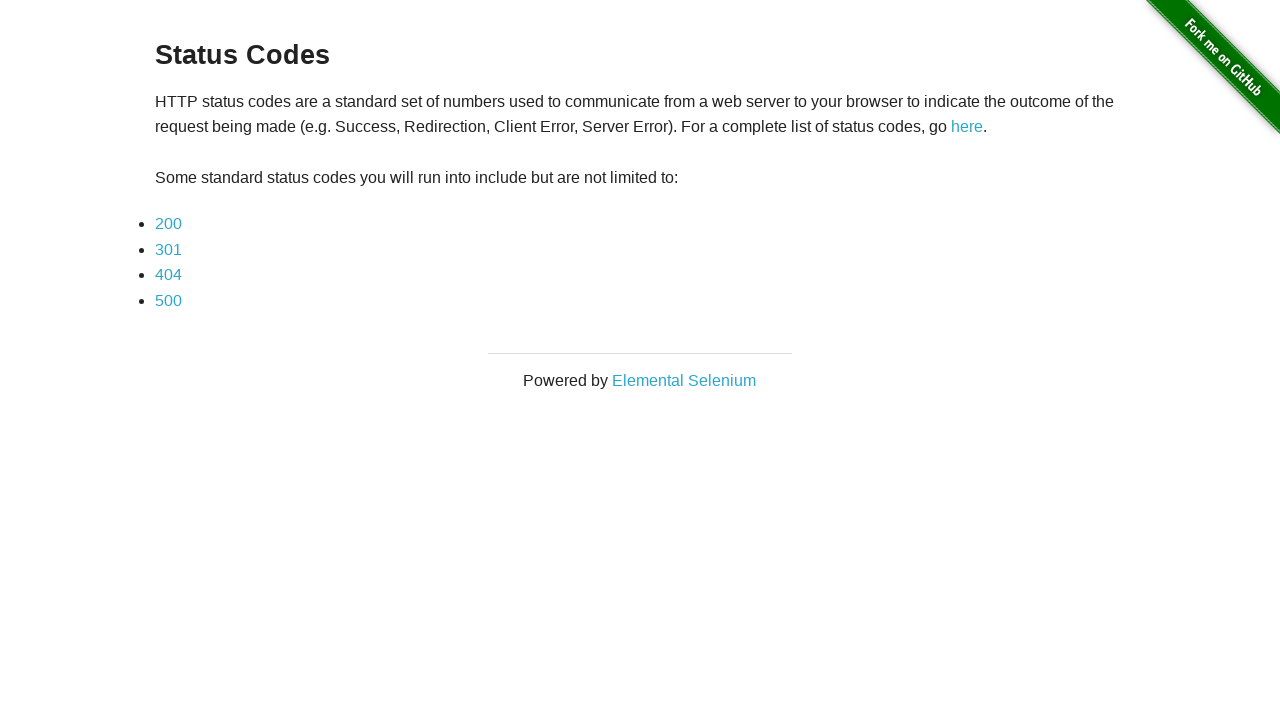

Navigated to PHPTravels website
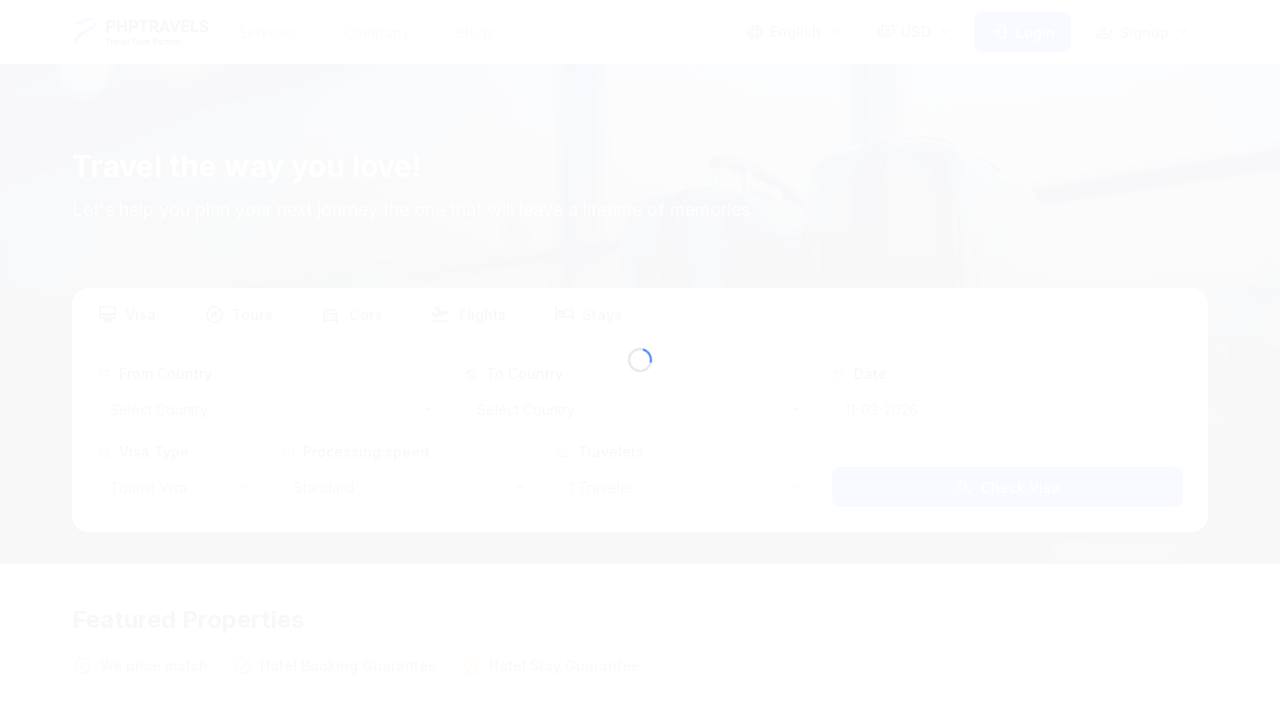

Autocomplete airport field not found or not accessible on .form-control.autocomplete-airport.yes
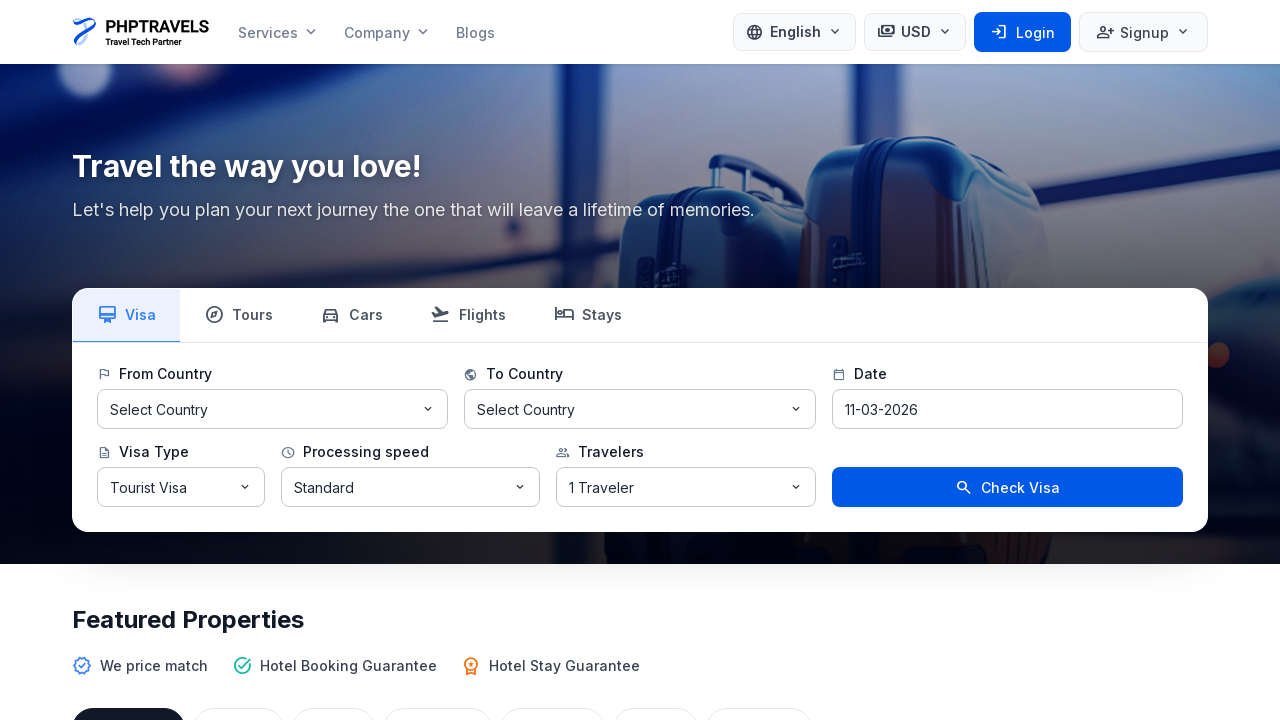

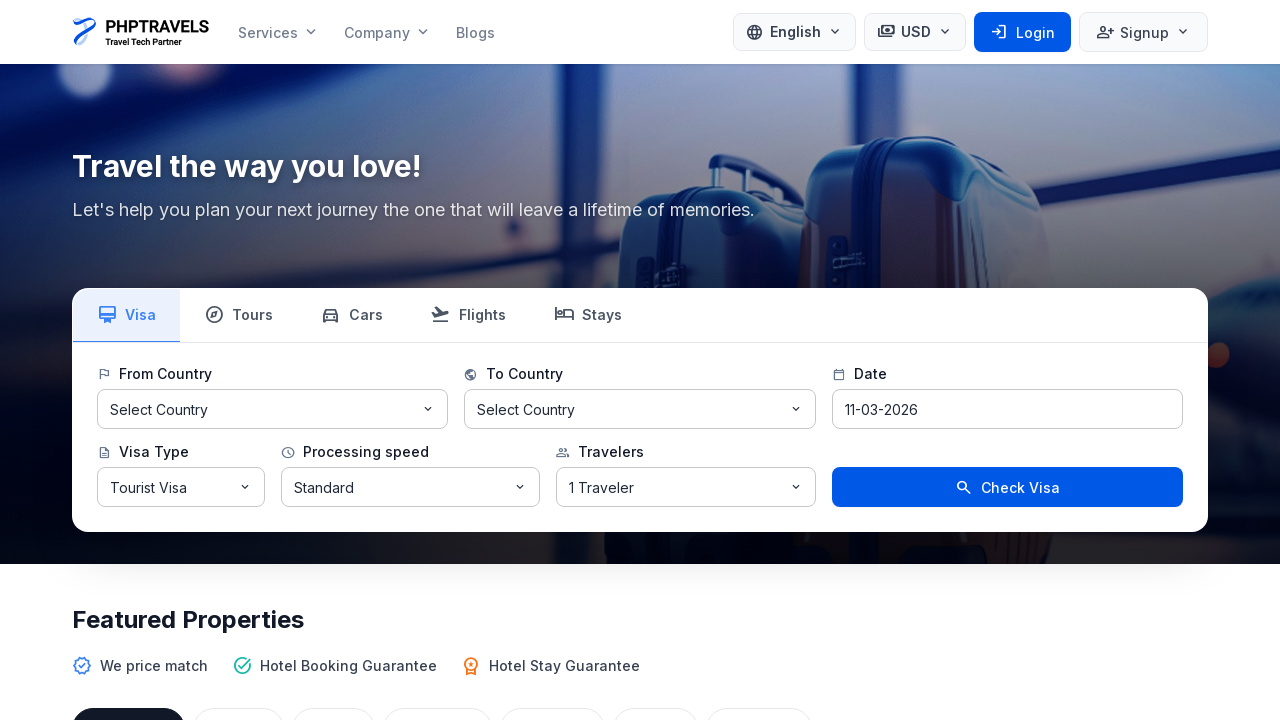